Tests registration form validation by entering mismatched email addresses and verifying the confirmation email error message

Starting URL: https://alada.vn/tai-khoan/dang-ky.html

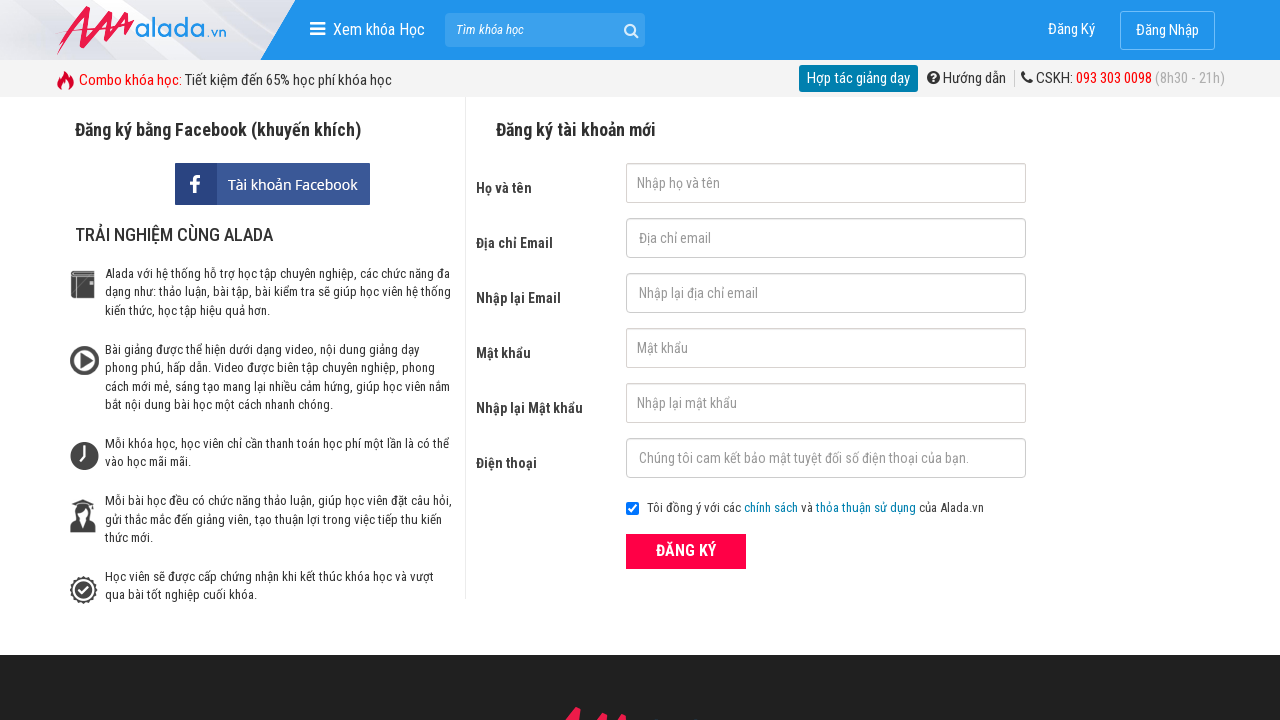

Filled first name field with 'huyentran' on //input[@id='txtFirstname']
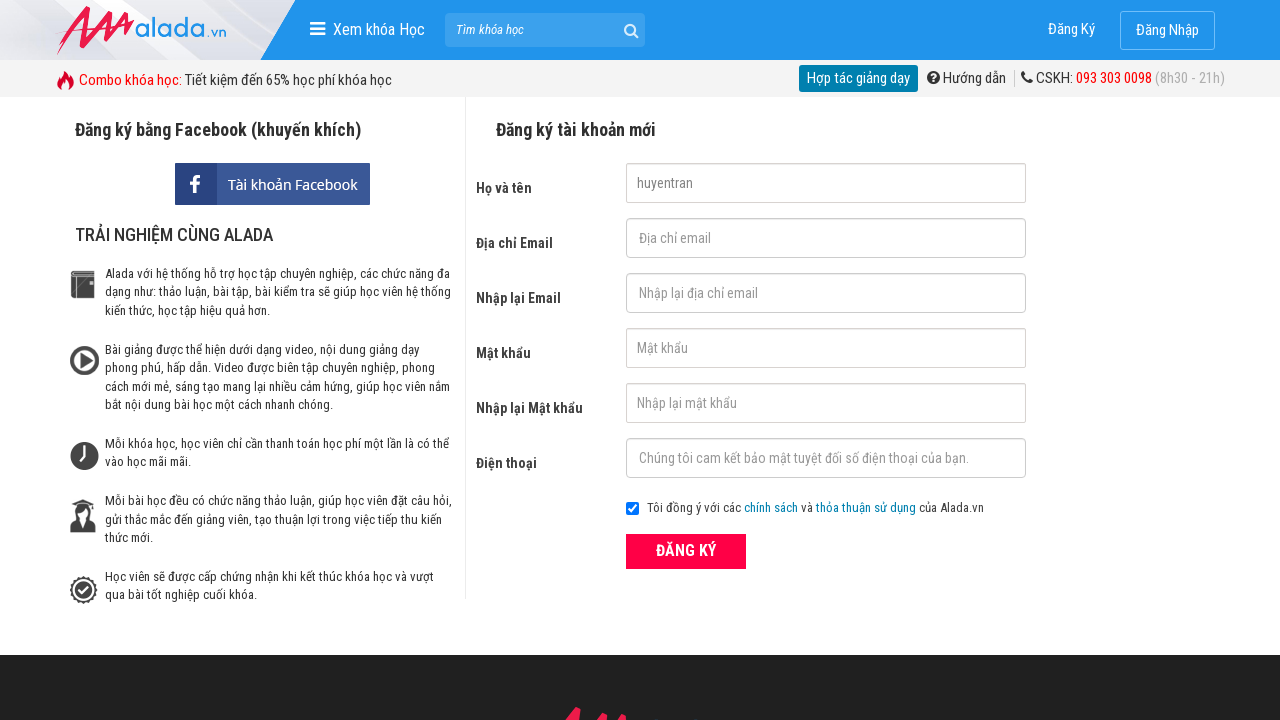

Filled email field with 'htran1904@gmail.com' on //input[@id='txtEmail']
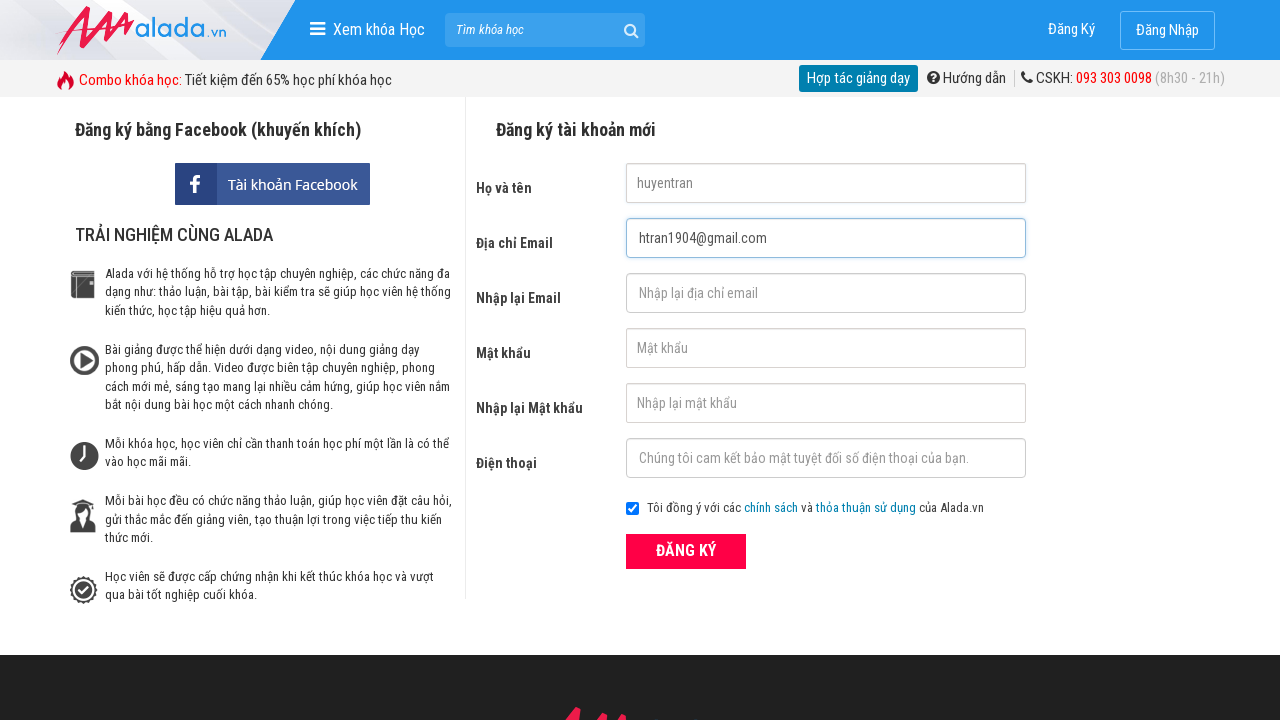

Filled confirmation email field with mismatched email 'huyentran' on //input[@id='txtCEmail']
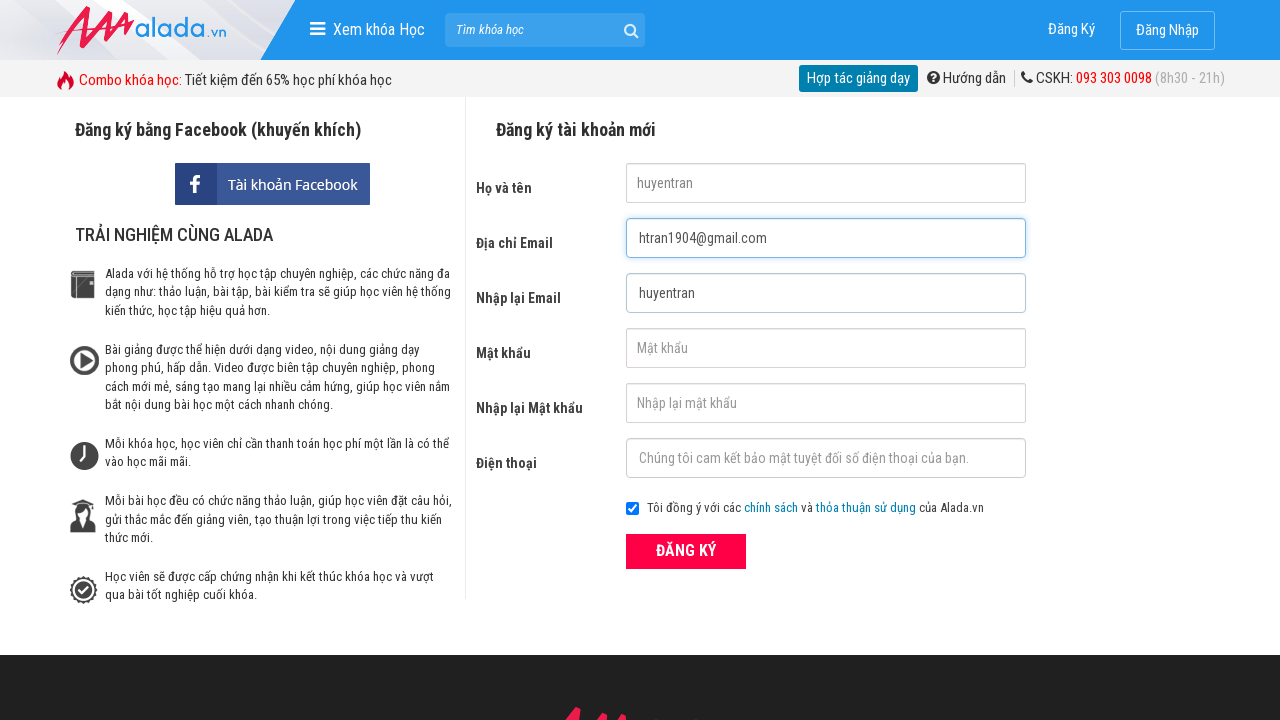

Filled password field with '123456' on //input[@id='txtPassword']
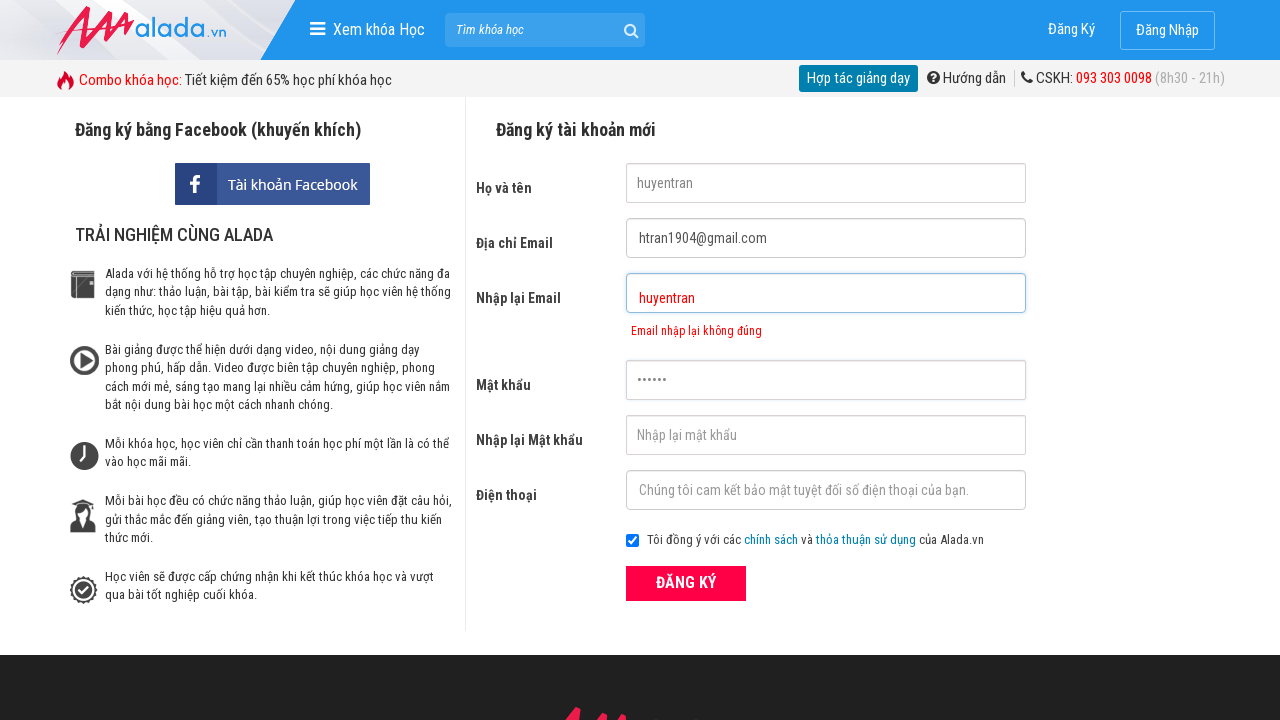

Filled confirmation password field with '123456' on //input[@id='txtCPassword']
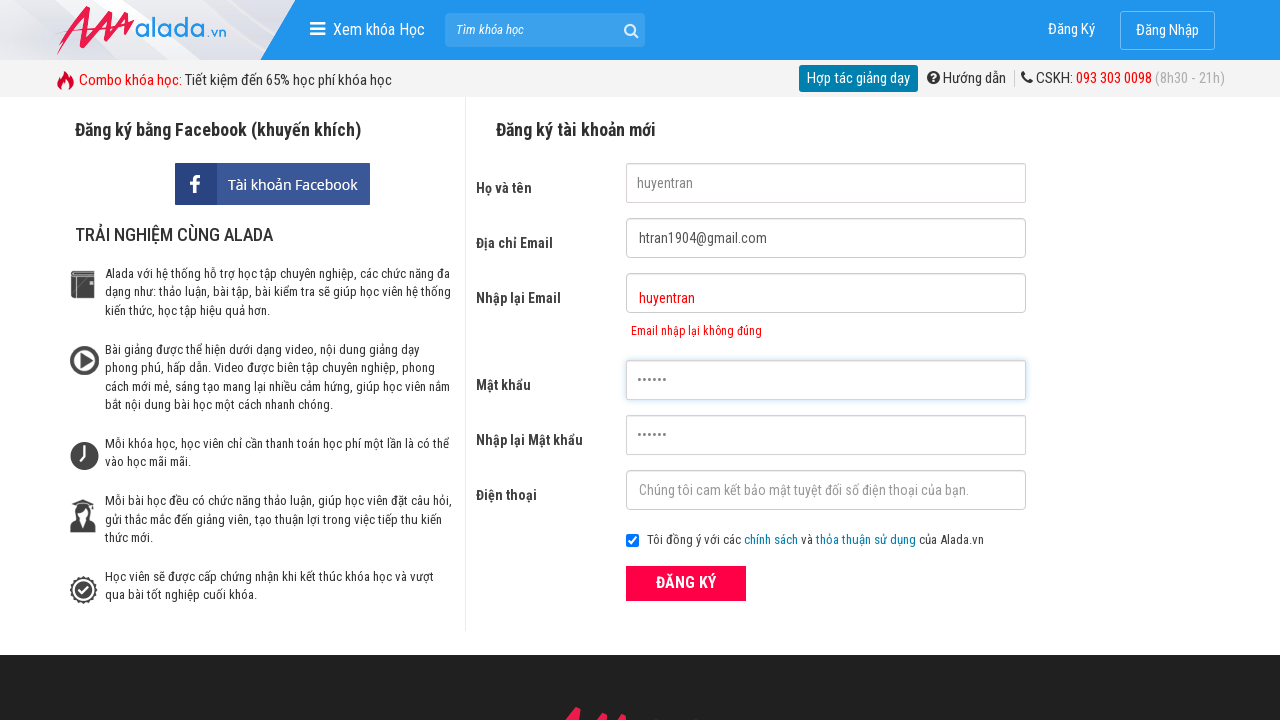

Filled phone field with '0123456789' on //input[@id='txtPhone']
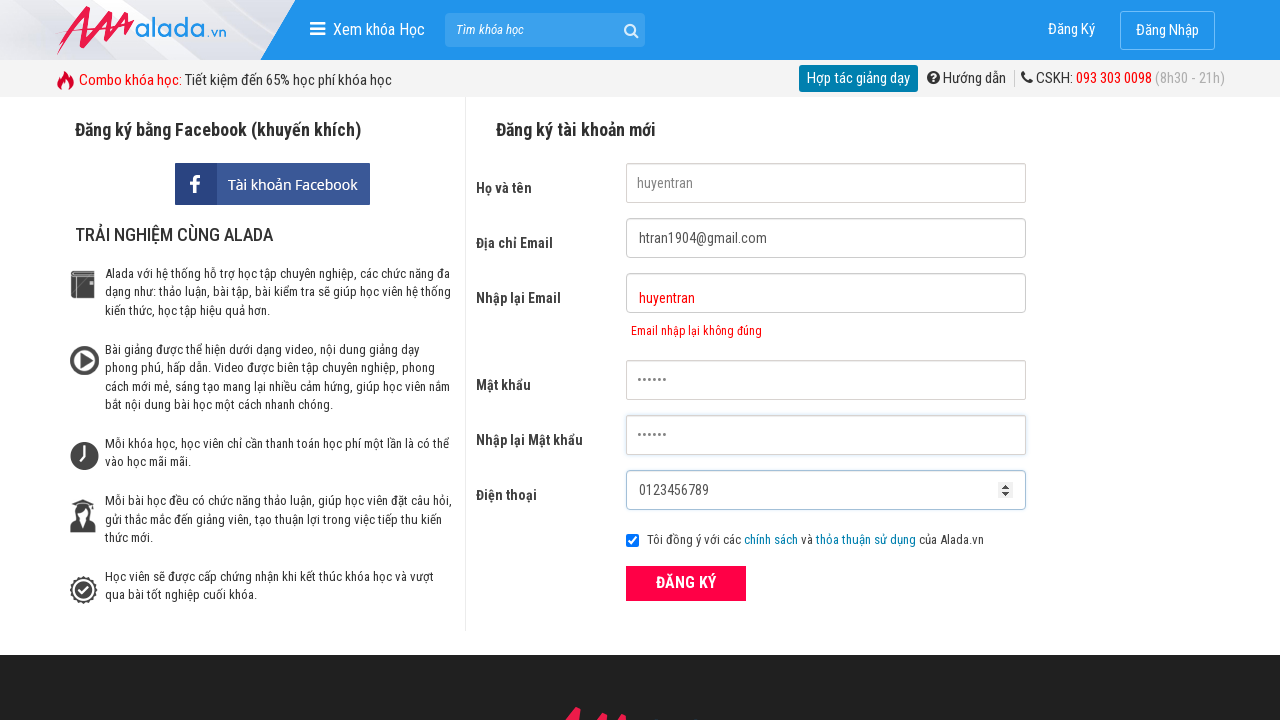

Clicked submit button to submit registration form at (686, 583) on xpath=//button[@type='submit']
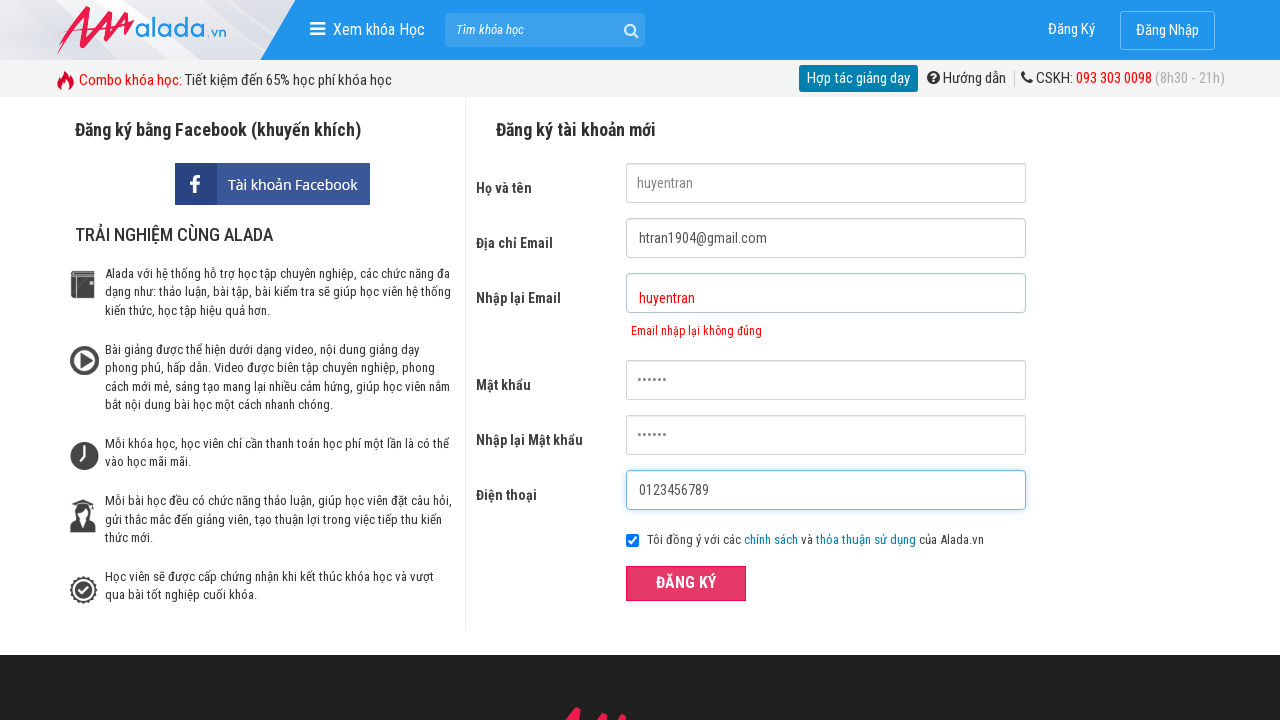

Email mismatch error message appeared confirming validation is working
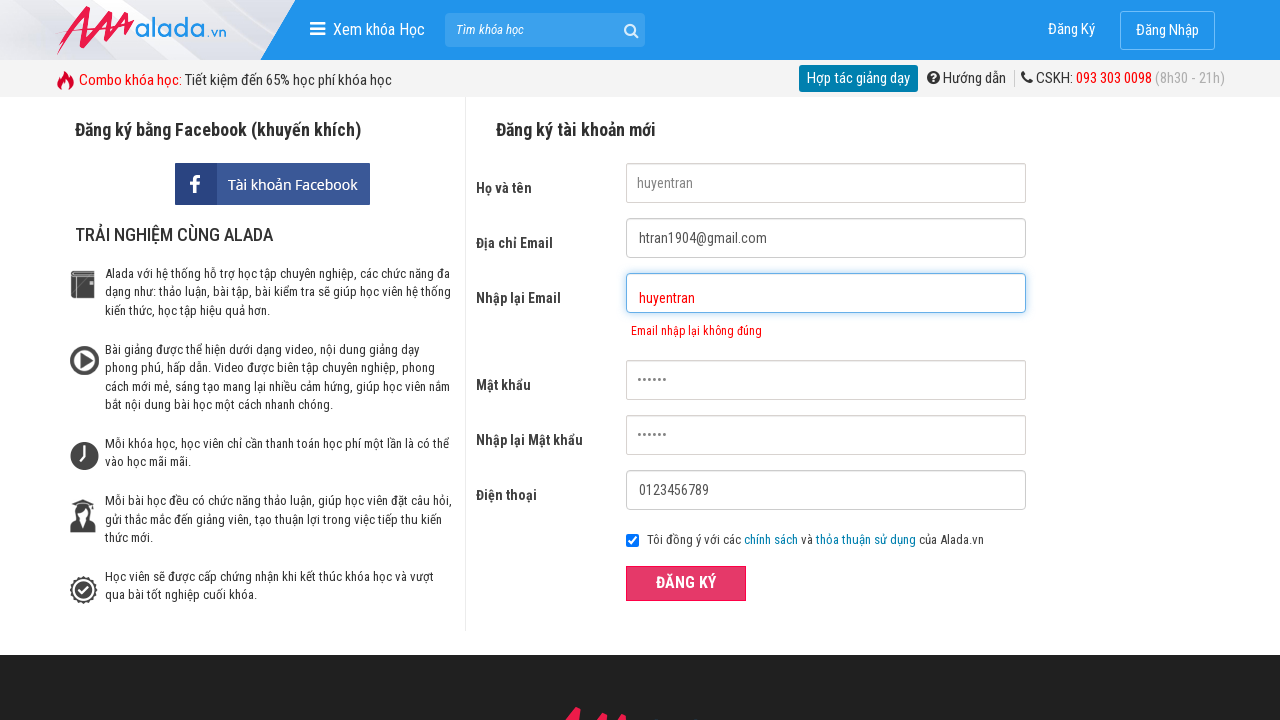

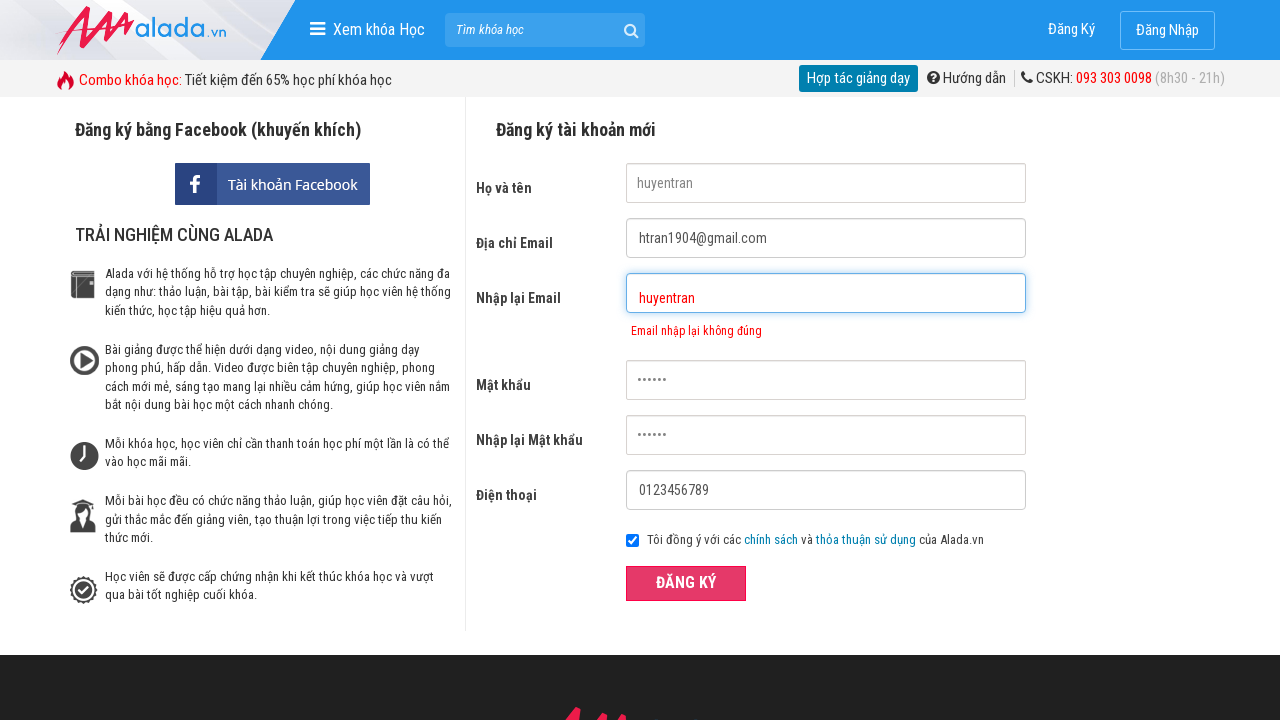